Tests checkbox functionality by selecting Option 2 and Option 3, then verifying the result message displays the correct selected values

Starting URL: https://kristinek.github.io/site/examples/actions

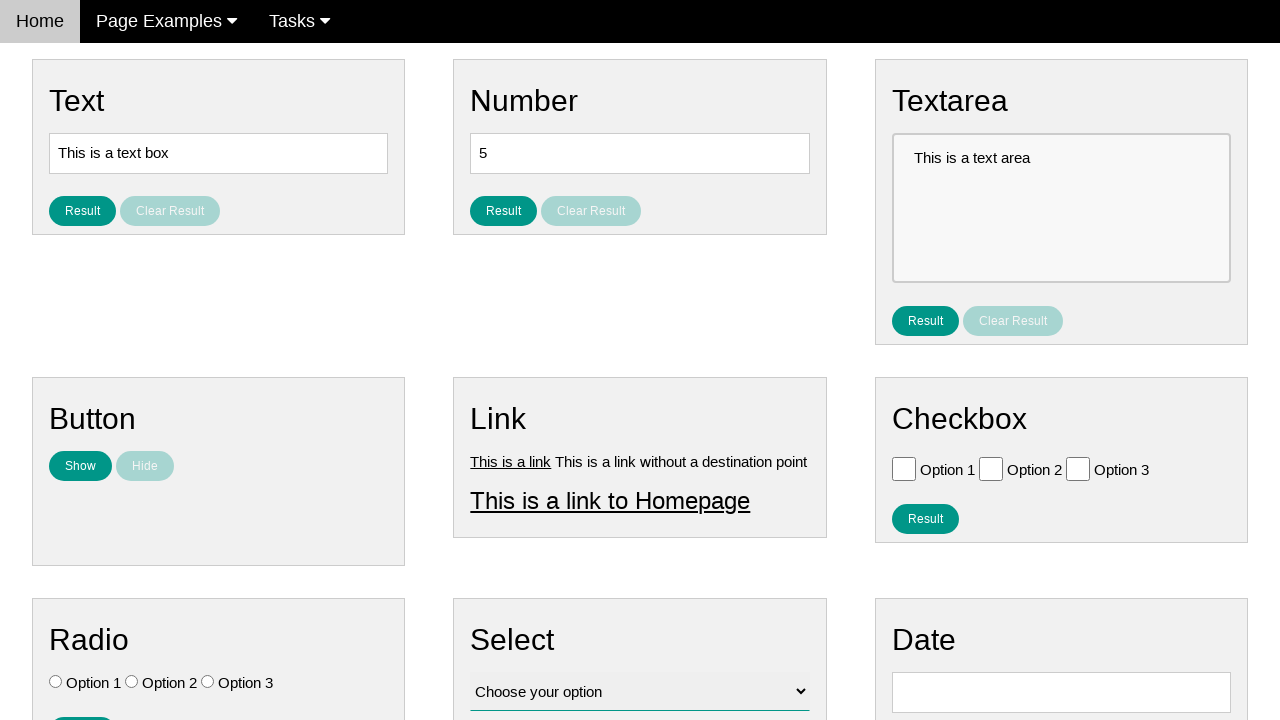

Clicked Option 2 checkbox at (991, 468) on #vfb-6-1
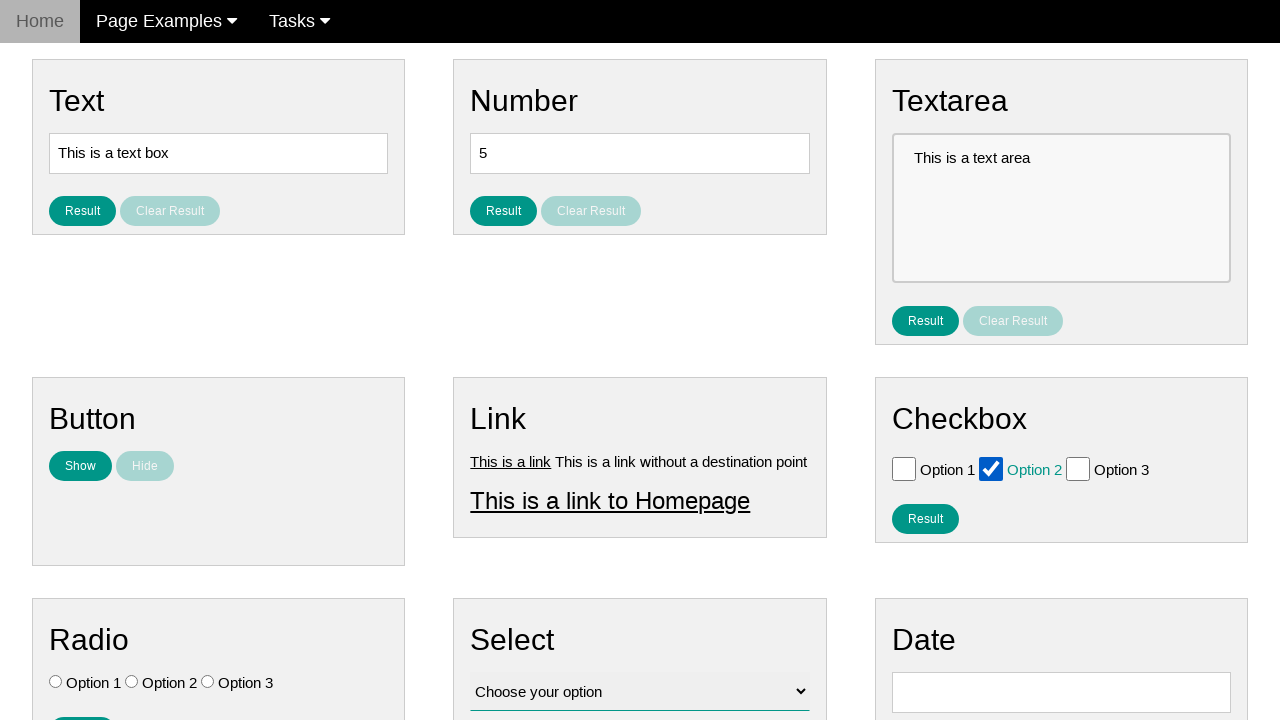

Clicked Option 3 checkbox at (1078, 468) on #vfb-6-2
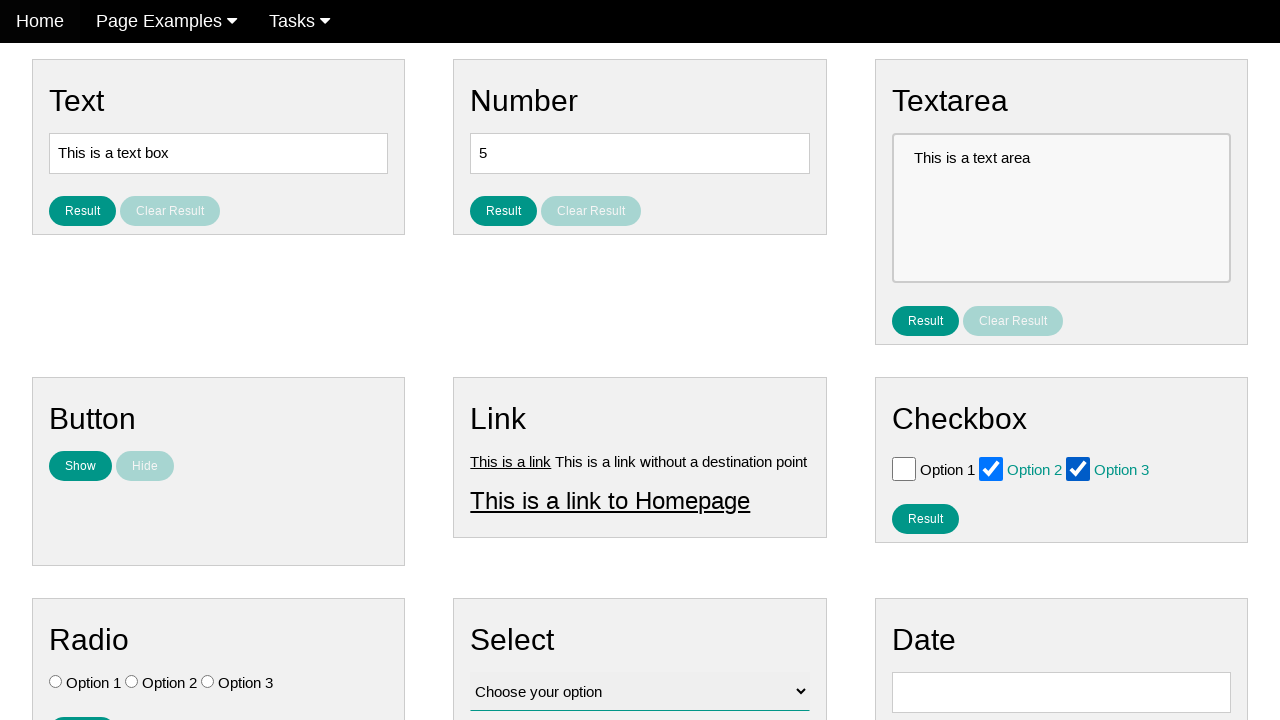

Clicked result button to display selected checkboxes at (925, 518) on #result_button_checkbox
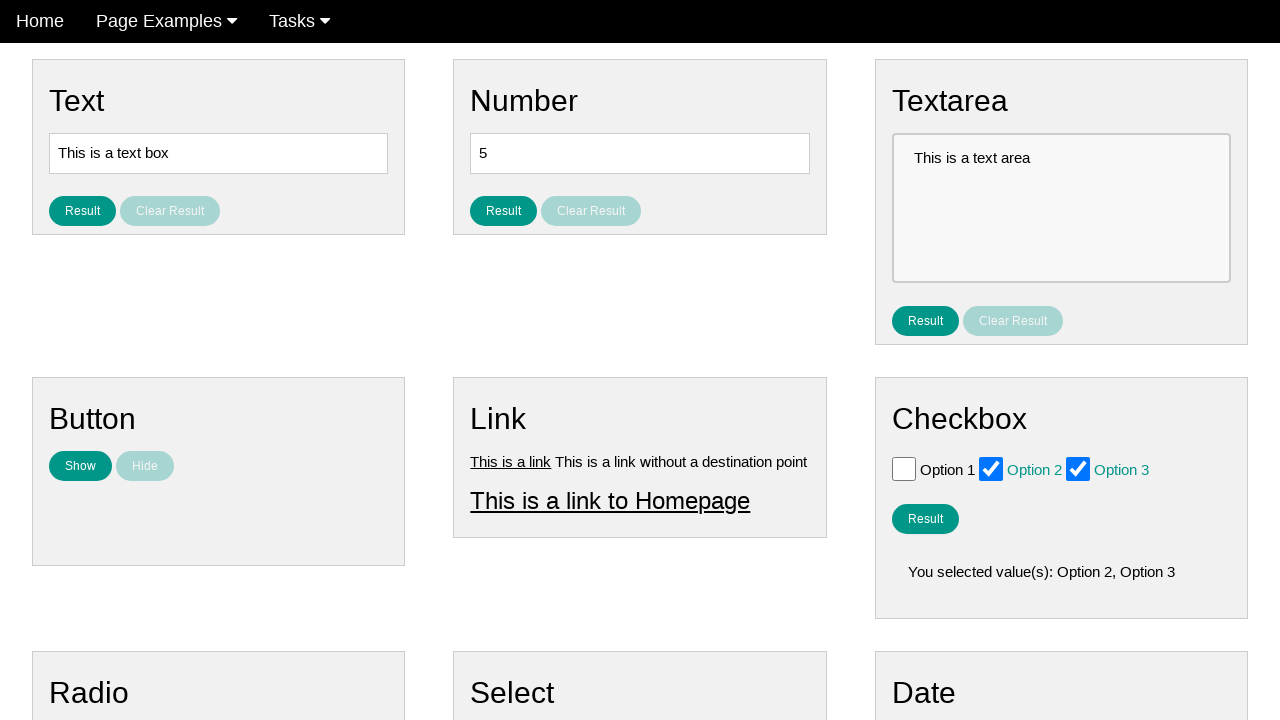

Result message displayed with selected checkbox values
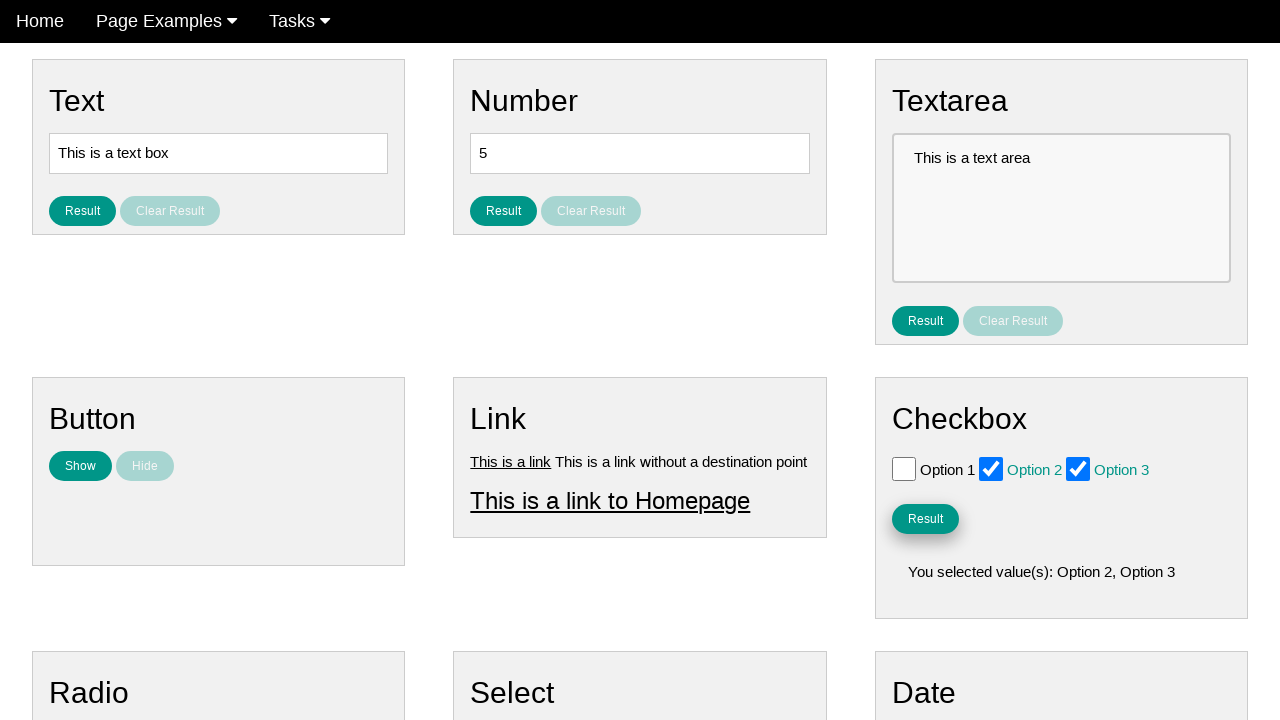

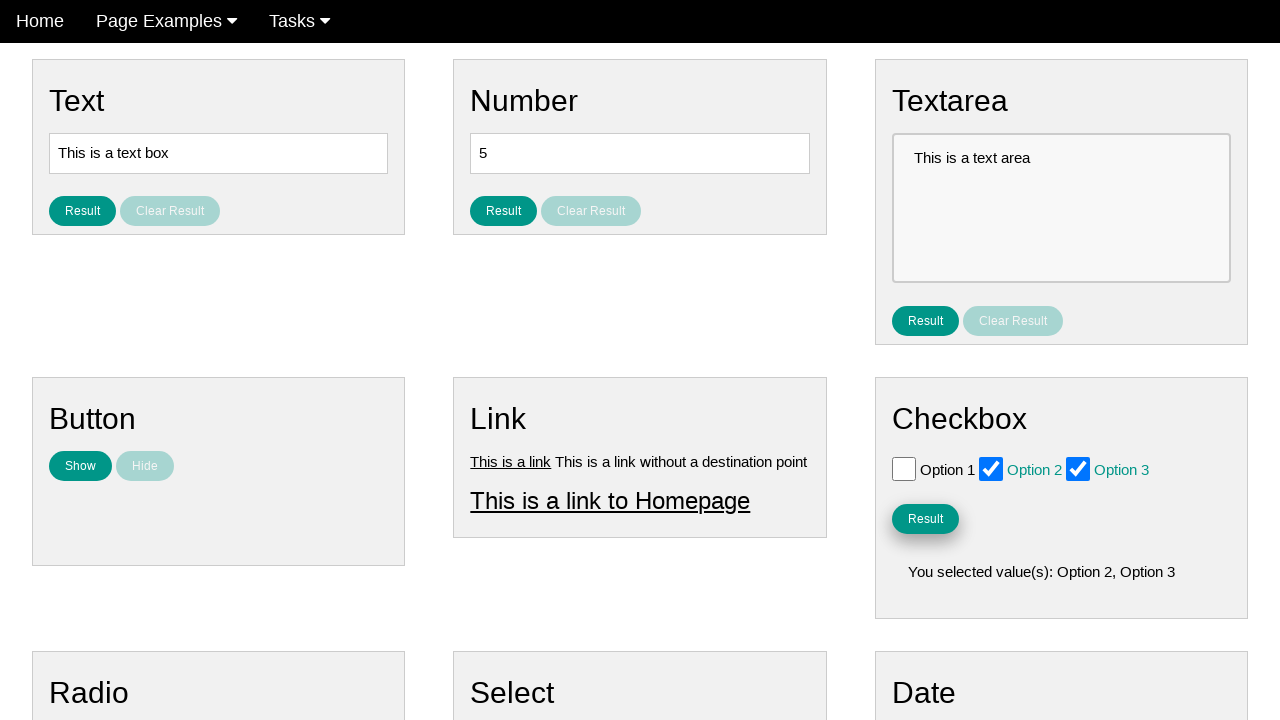